Tests page scrolling functionality by scrolling to the bottom of the page to verify the Subscription section is visible, then scrolling back to the top and verifying the main heading is visible.

Starting URL: https://automationexercise.com

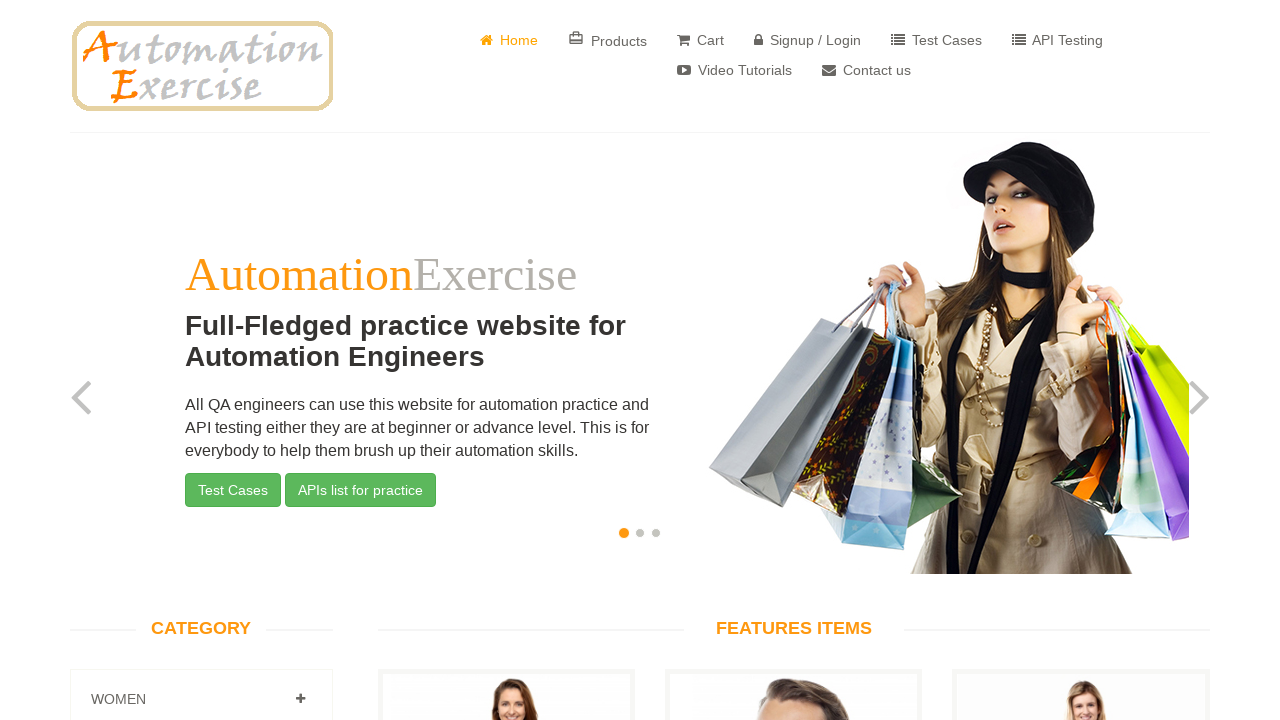

Verified home page loaded - slider element is visible
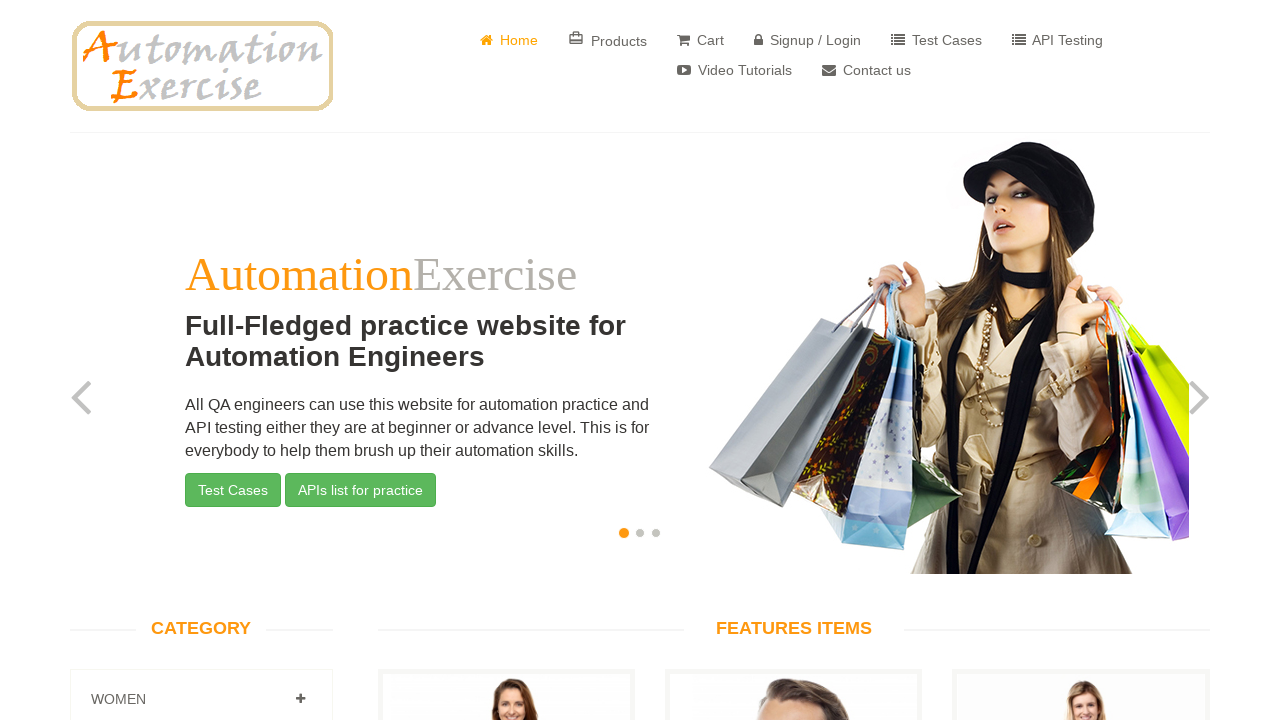

Scrolled down to the bottom of the page
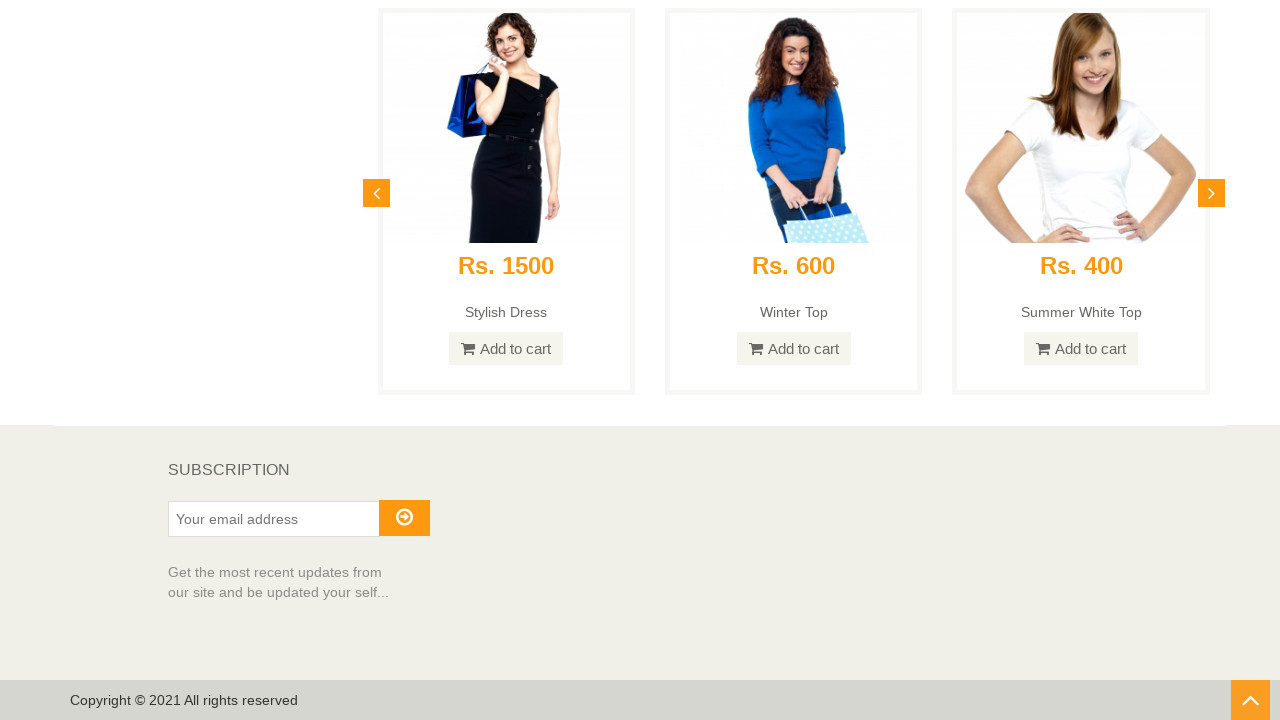

Verified Subscription section is visible at bottom of page
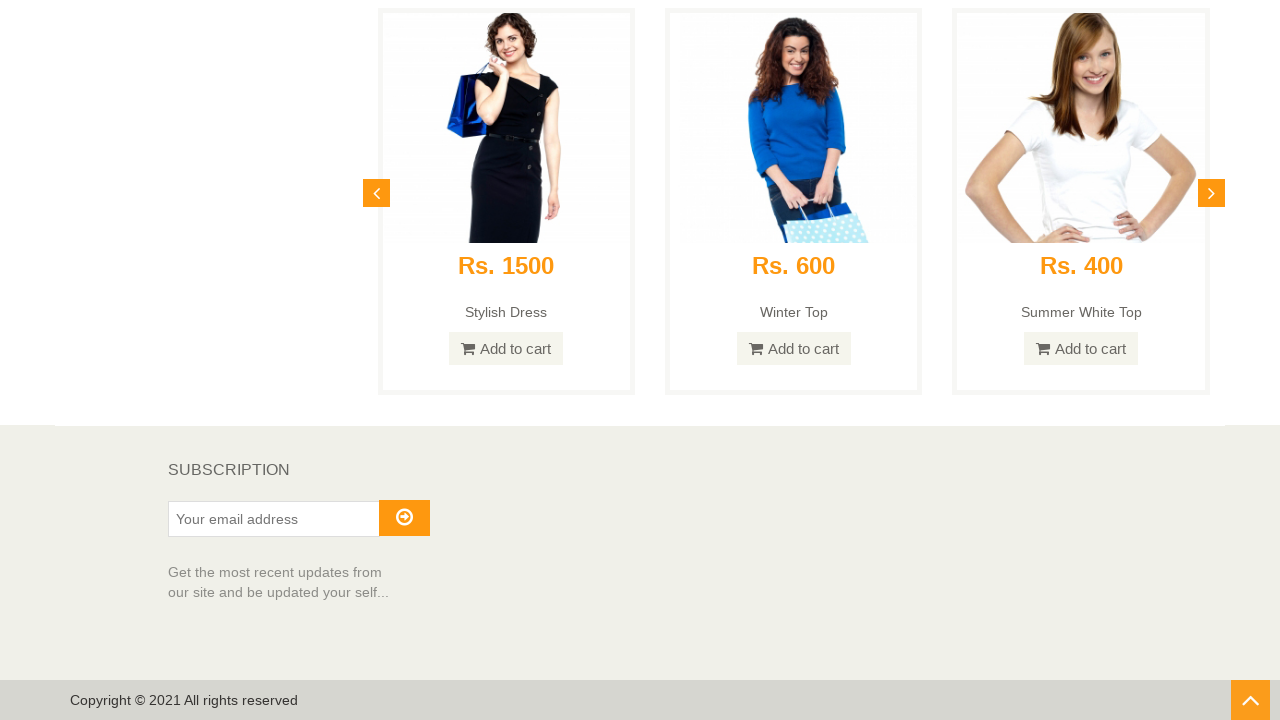

Scrolled back to the top of the page
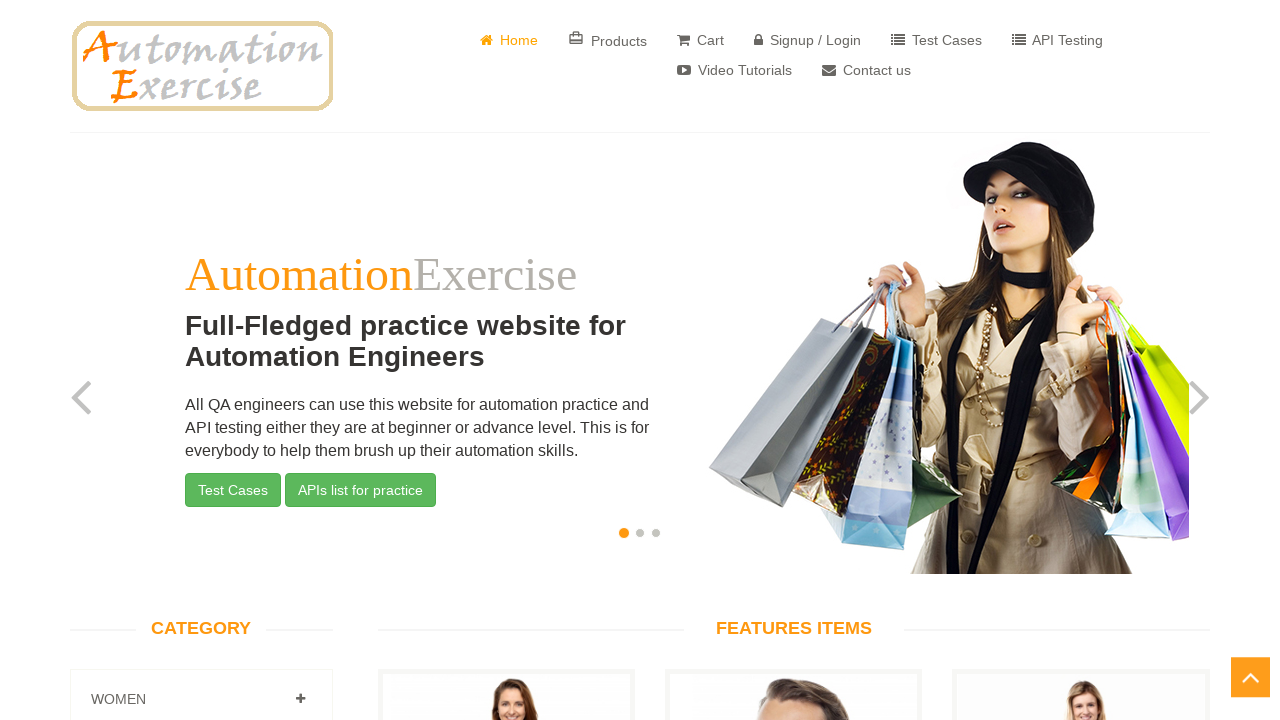

Waited for scroll animation to complete
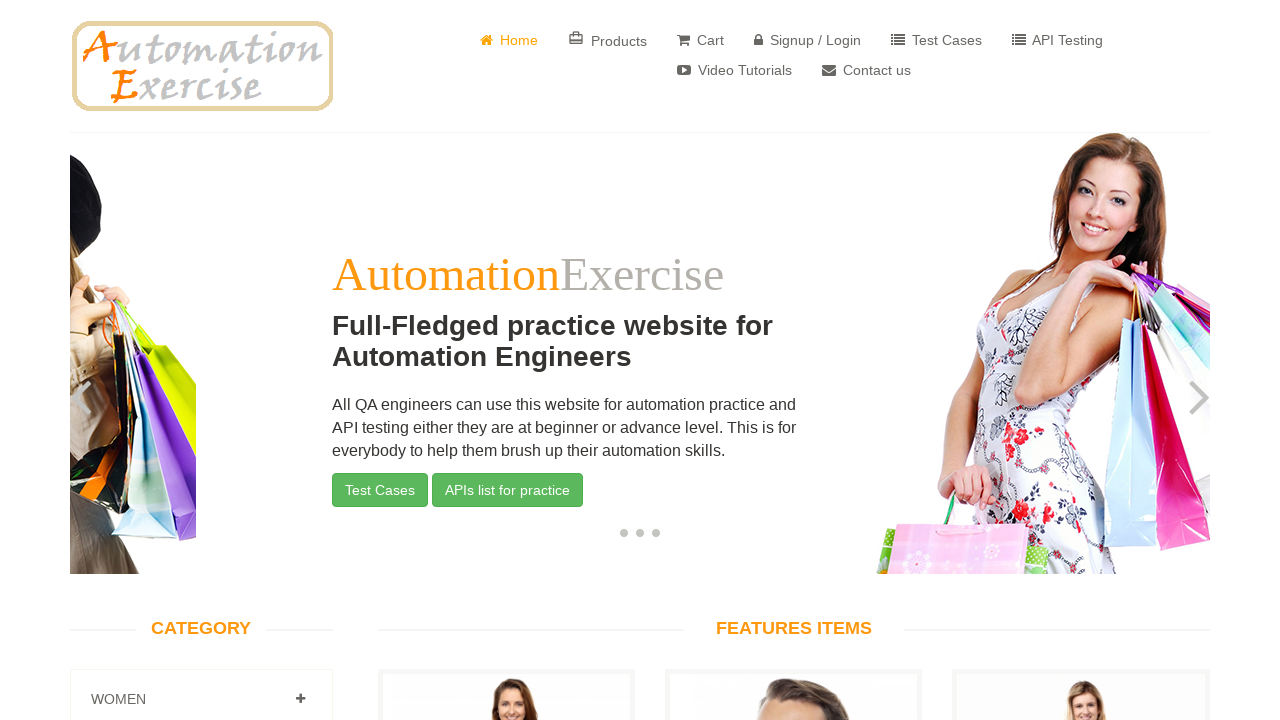

Verified main heading is visible at top of page
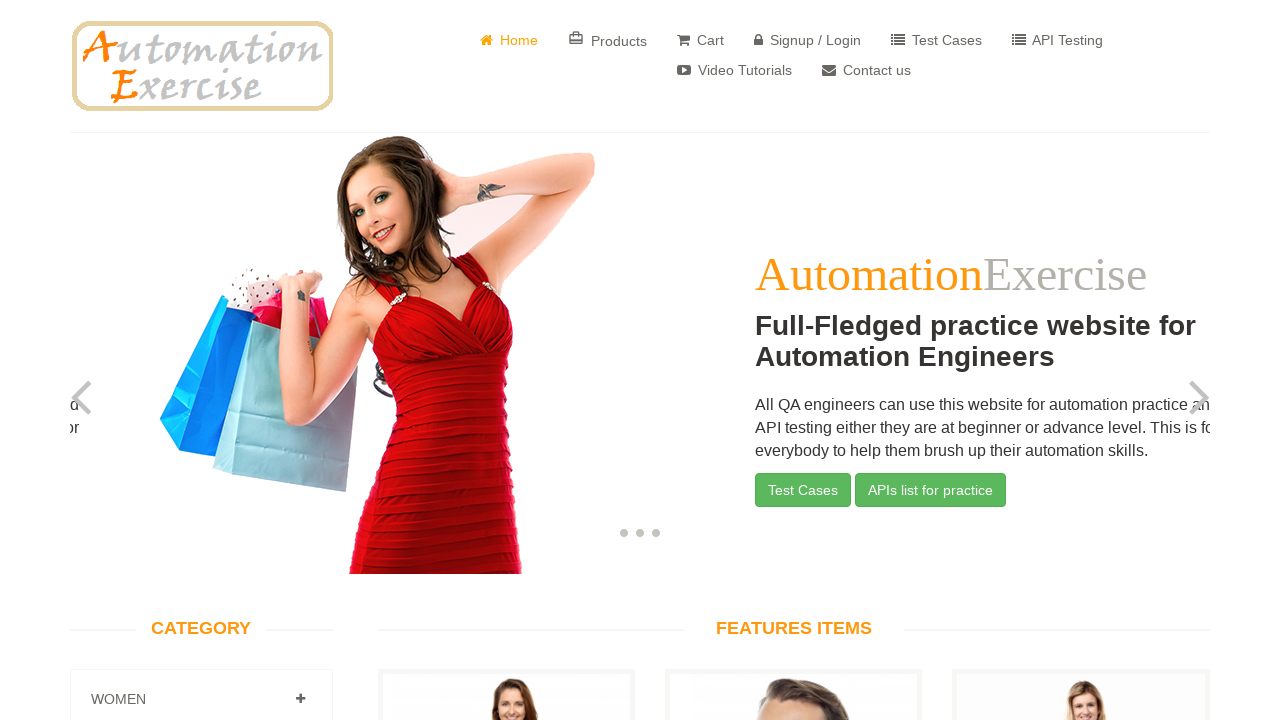

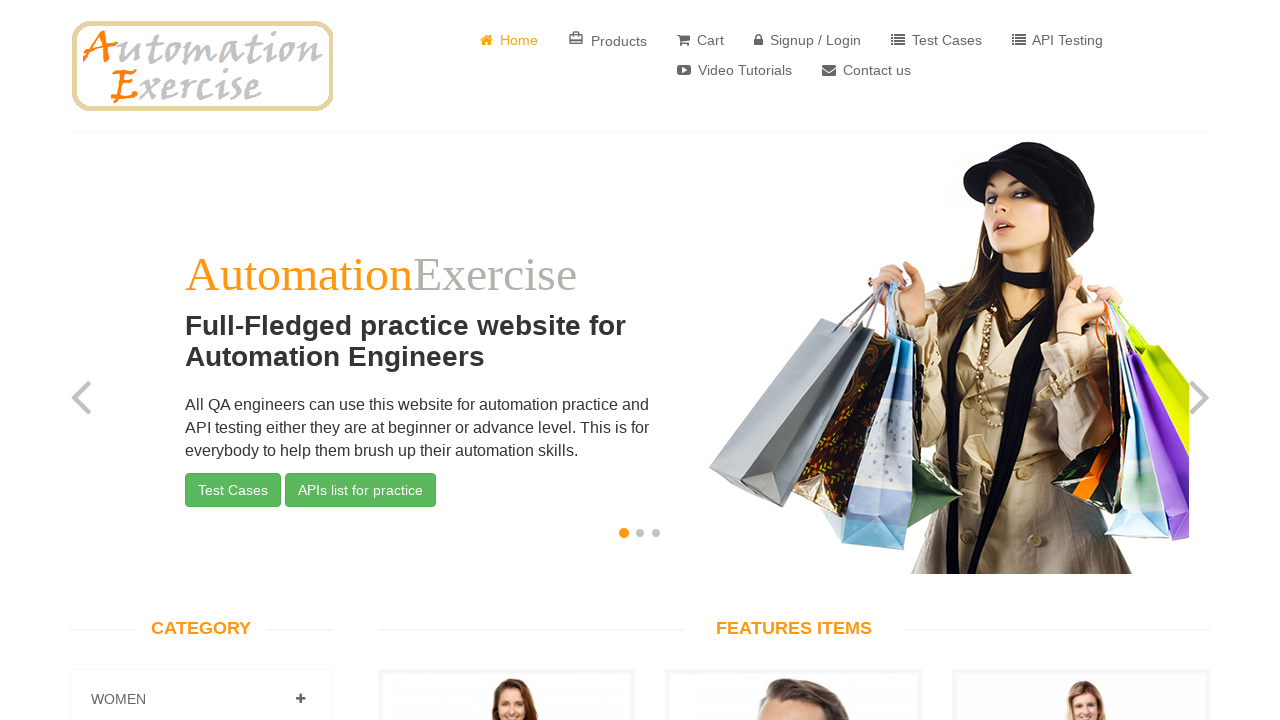